Tests hover functionality by moving the mouse over an image element with an offset, then clicking on a user profile link that appears on hover

Starting URL: http://the-internet.herokuapp.com/hovers

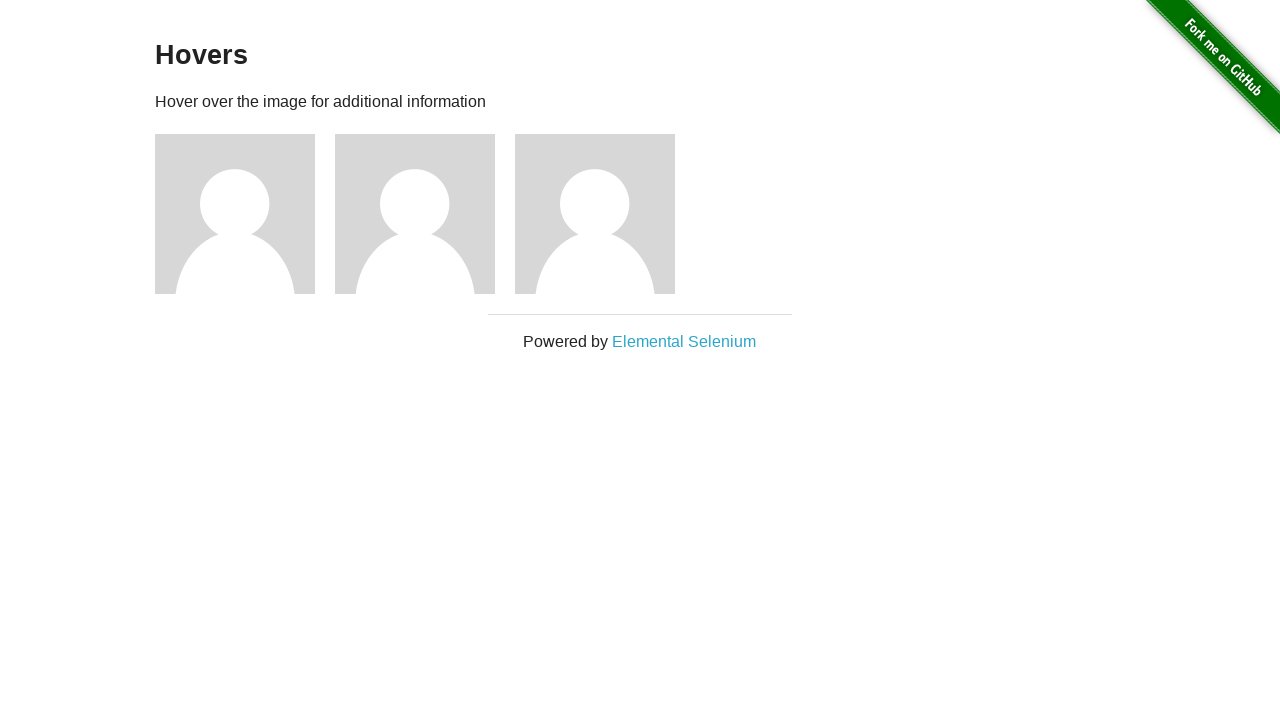

Waited for figure elements to be visible
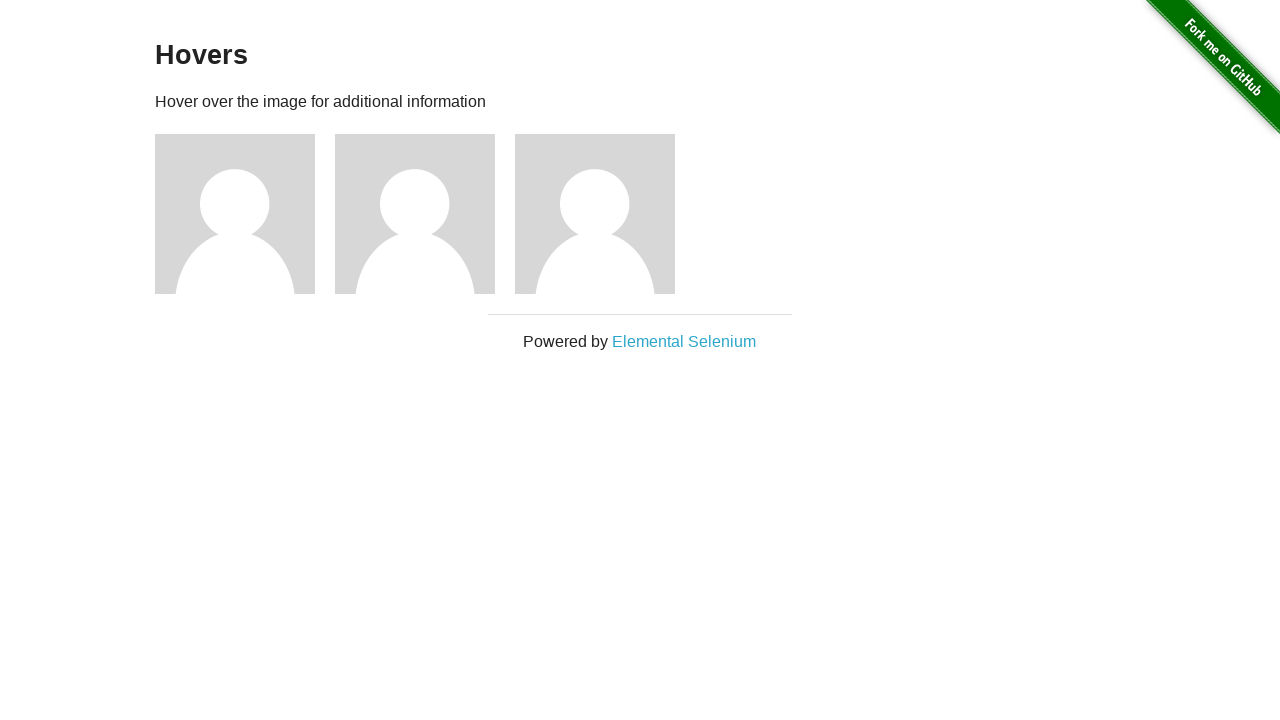

Located the first figure element
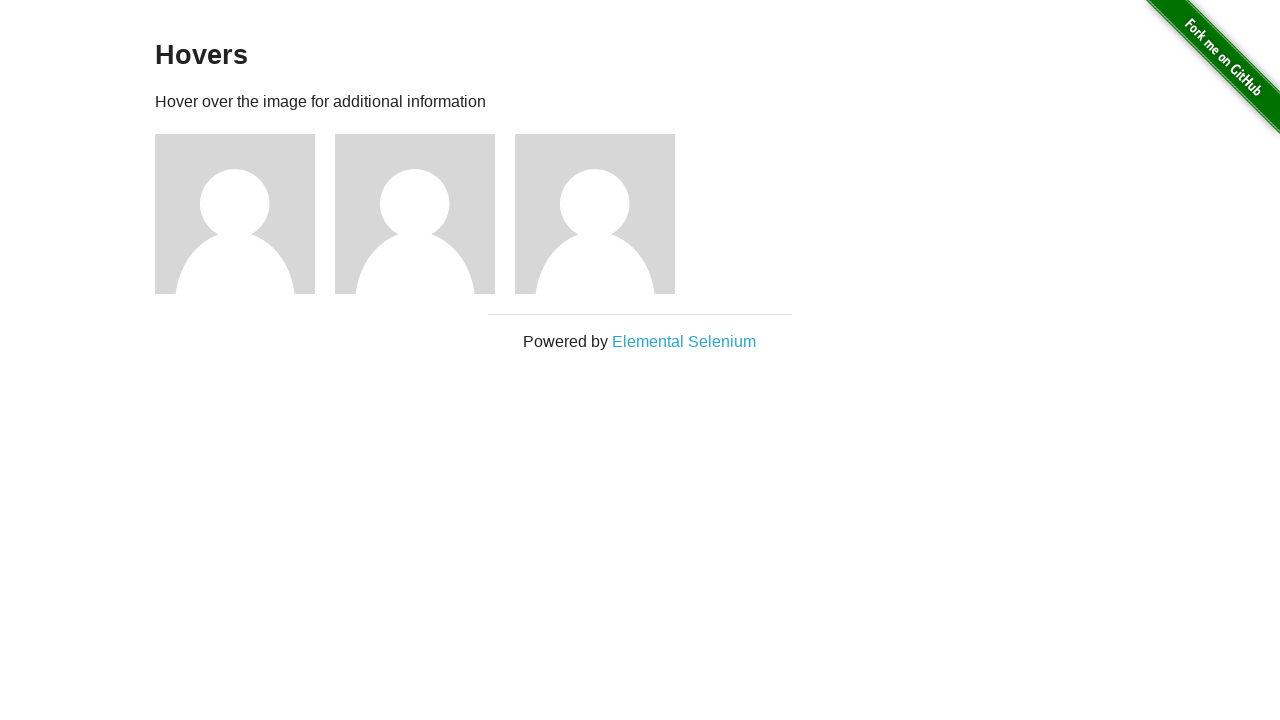

Hovered over first figure element with offset (10px right, 10px down) at (165, 144) on .figure >> nth=0
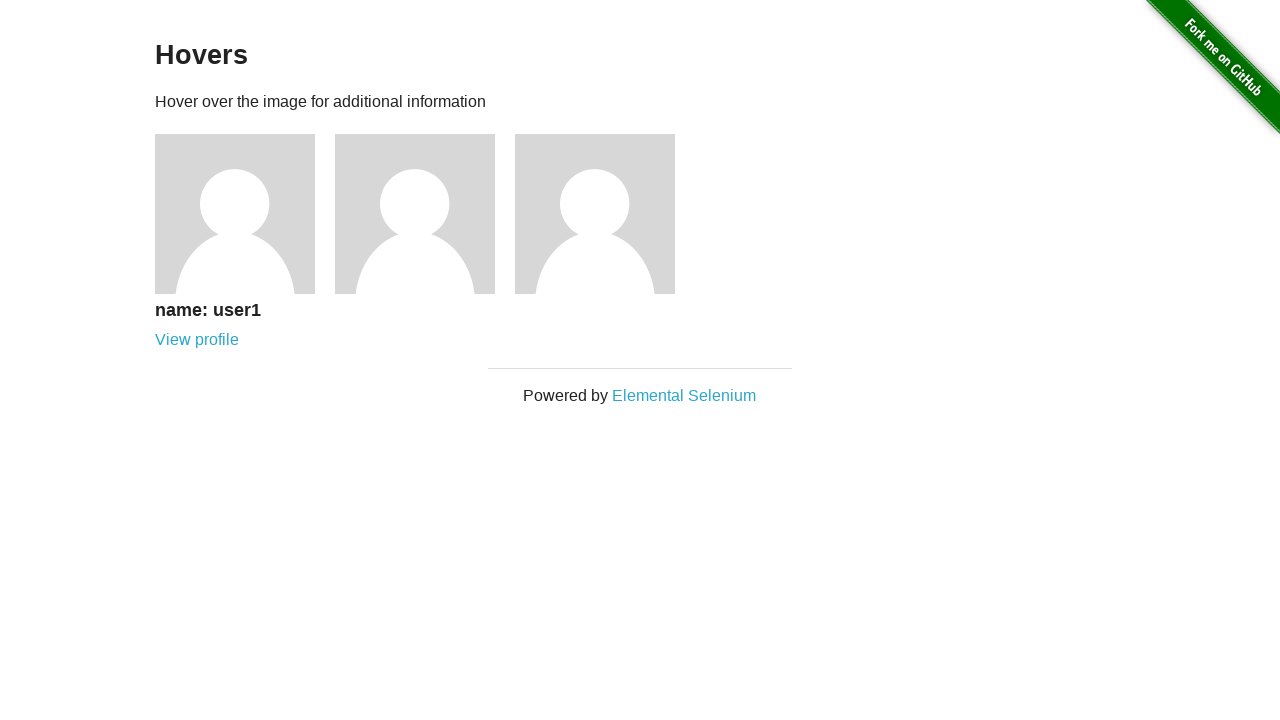

Clicked on user profile link that appeared on hover at (197, 340) on a[href='/users/1']
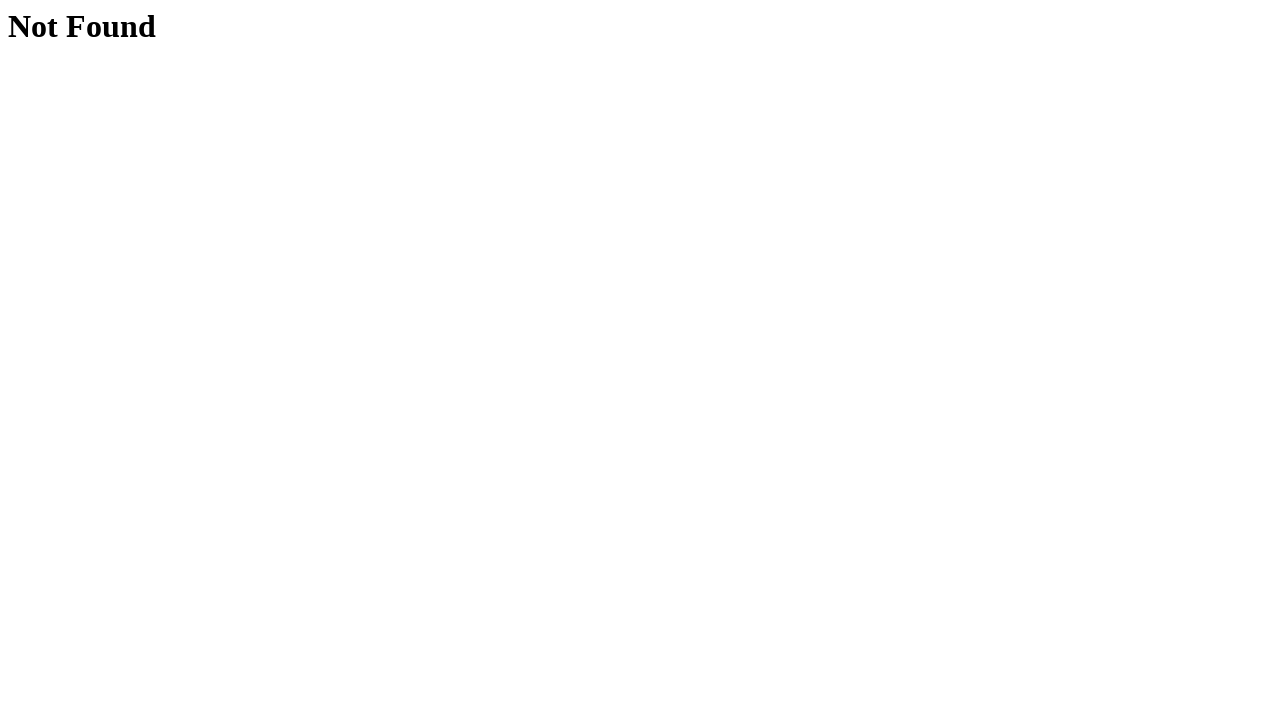

Verified navigation occurred - figure elements no longer visible
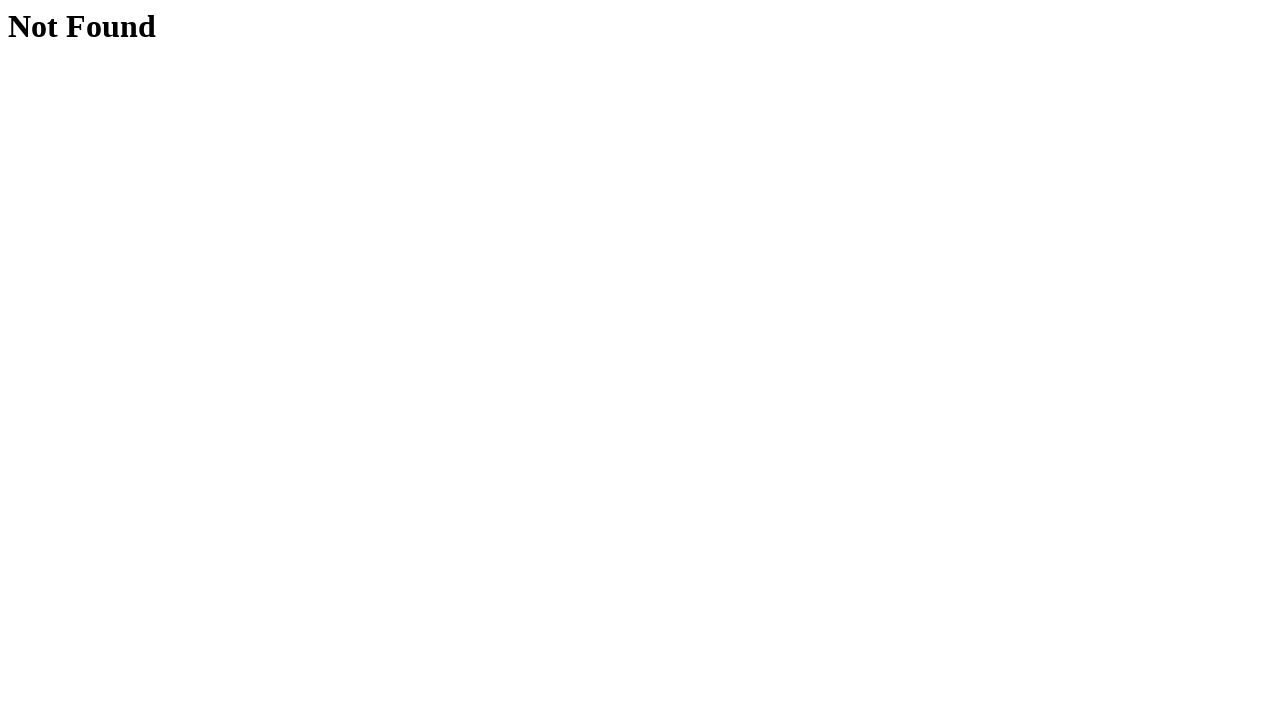

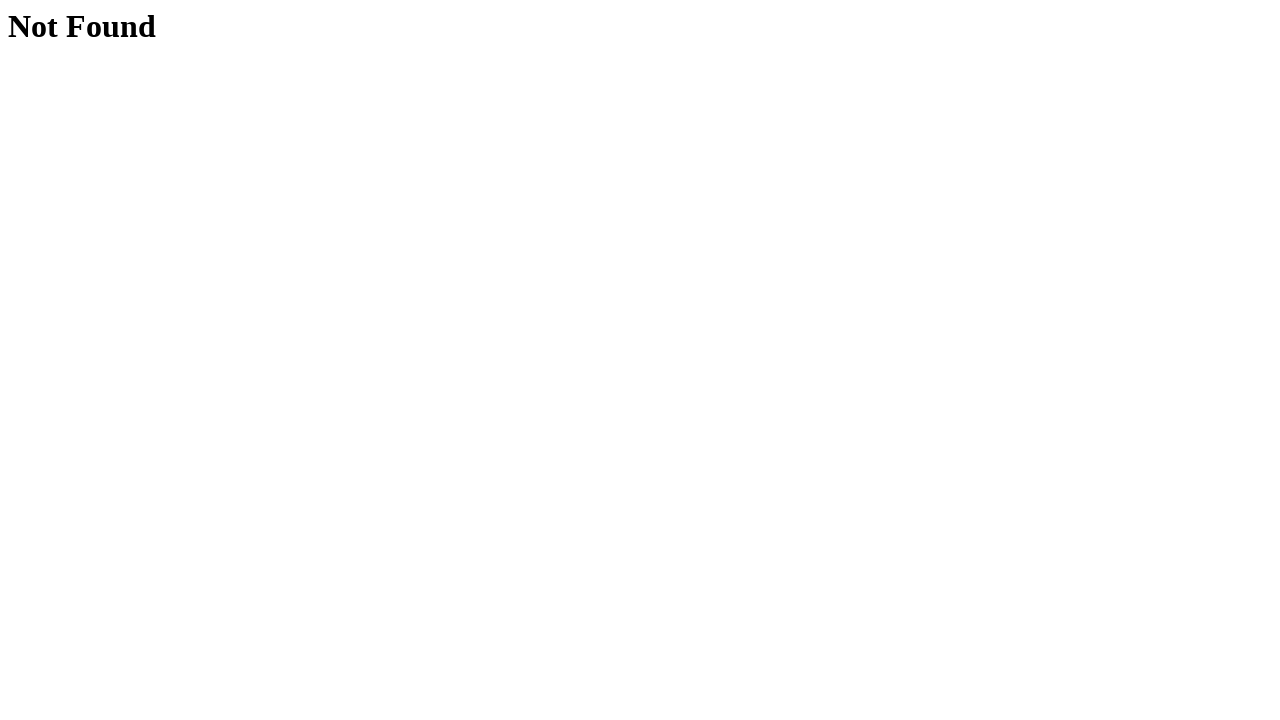